Tests form manipulation by clearing and filling name and message fields, then submitting the form

Starting URL: http://www.ultimateqa.com/filling-out-forms/

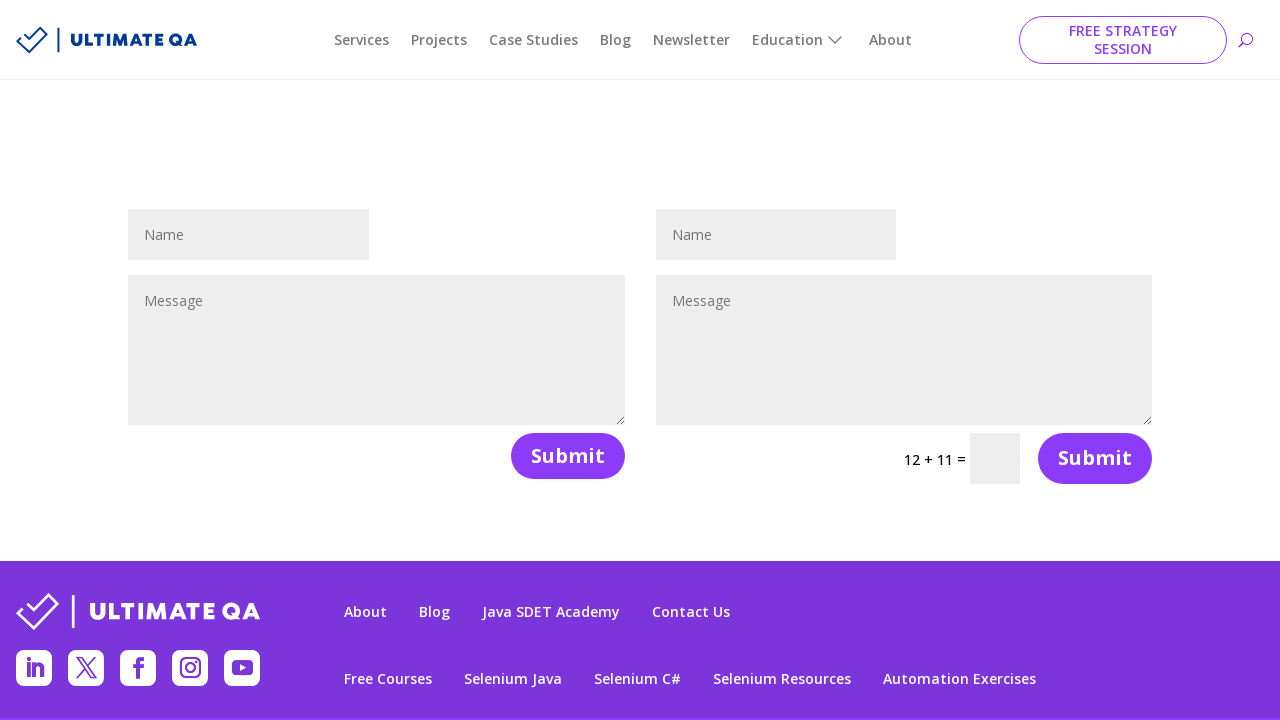

Cleared name field on #et_pb_contact_name_1
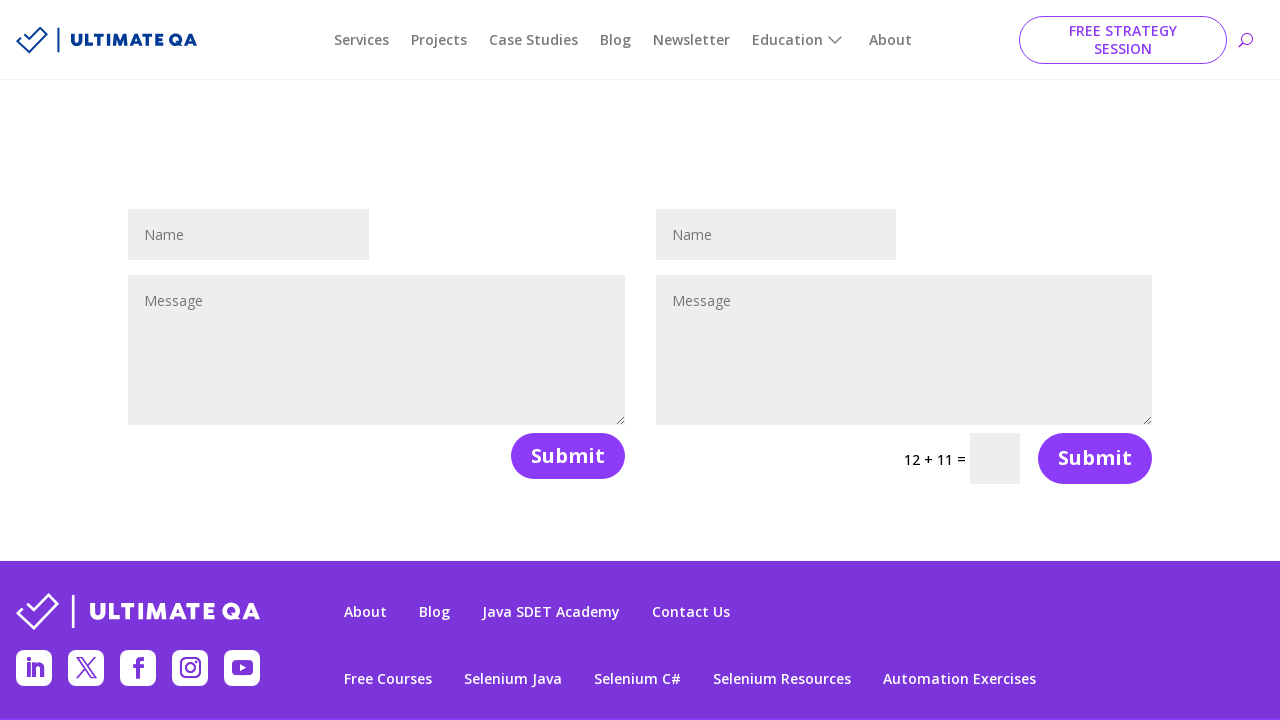

Filled name field with 'test' on #et_pb_contact_name_1
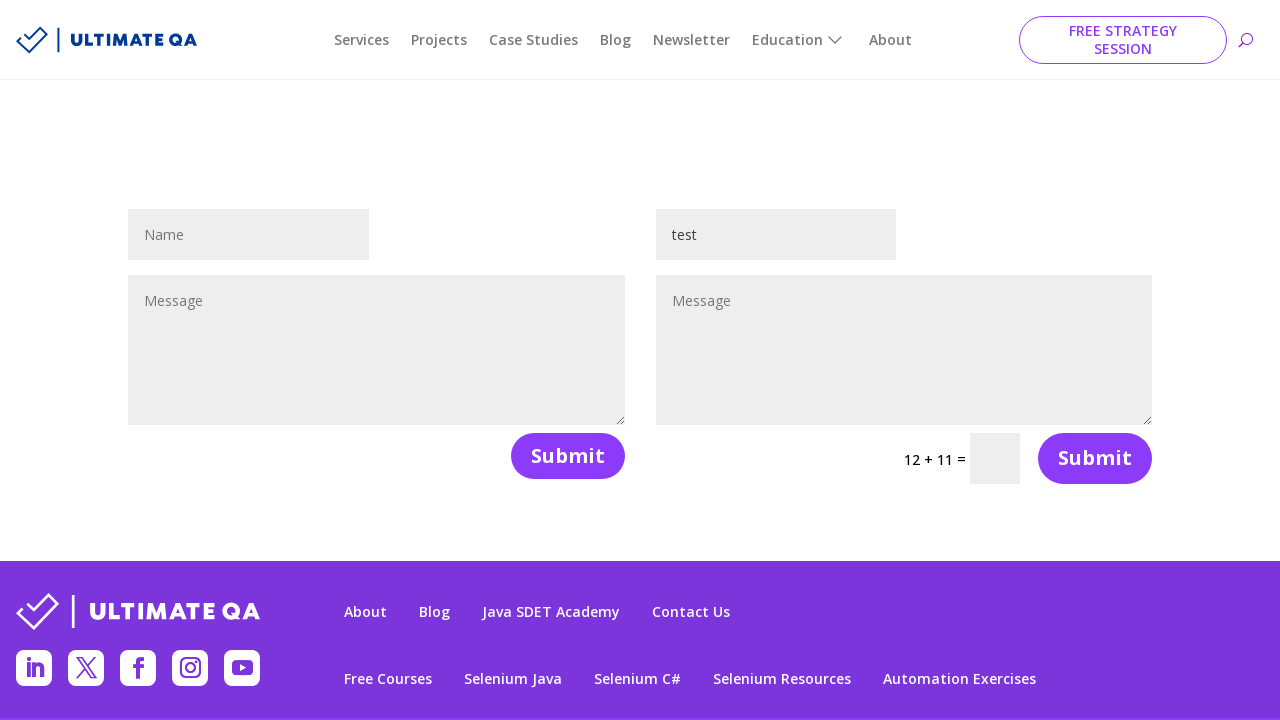

Cleared message field on #et_pb_contact_message_1
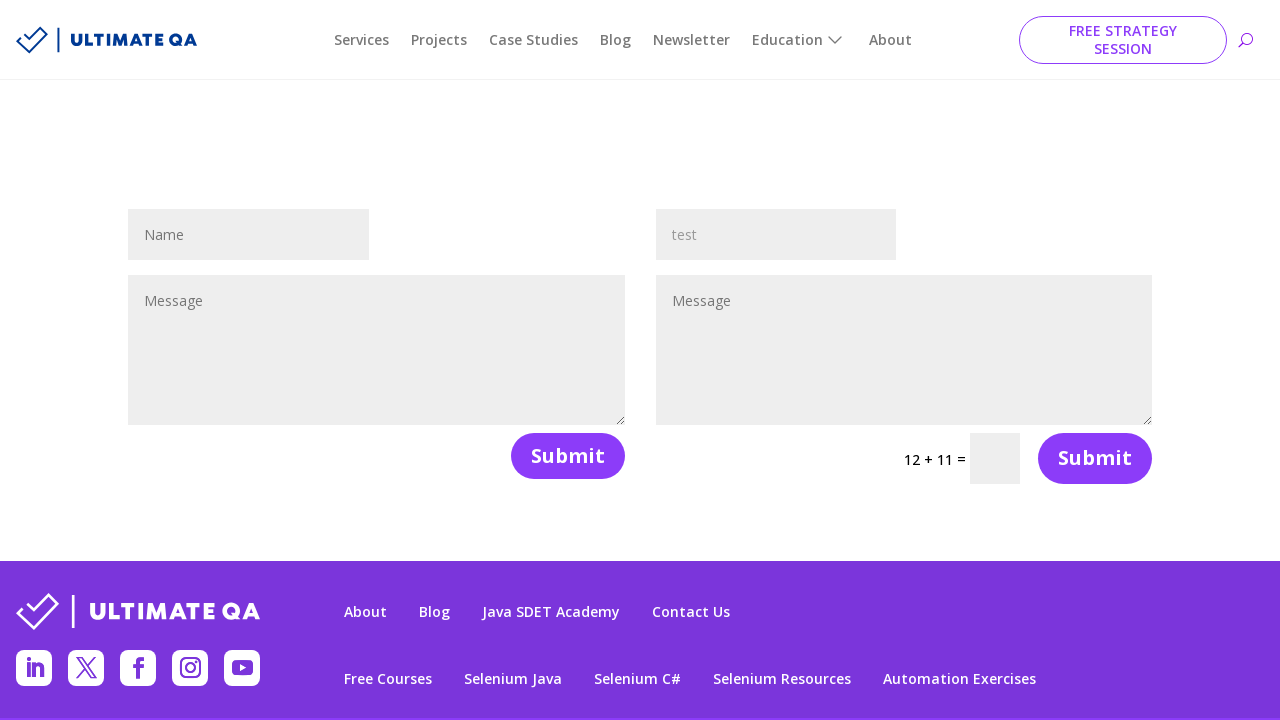

Filled message field with 'testing' on #et_pb_contact_message_1
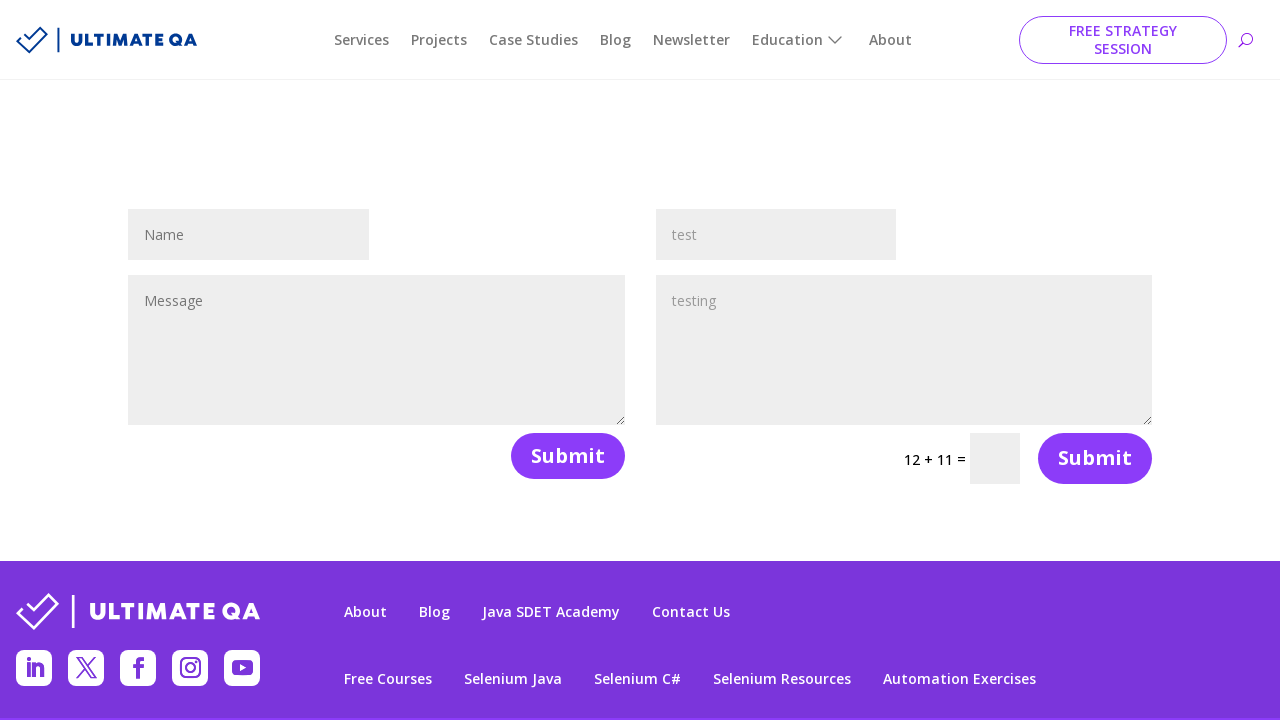

Submitted the form by clicking submit button at (559, 456) on .et_contact_bottom_container >> nth=0
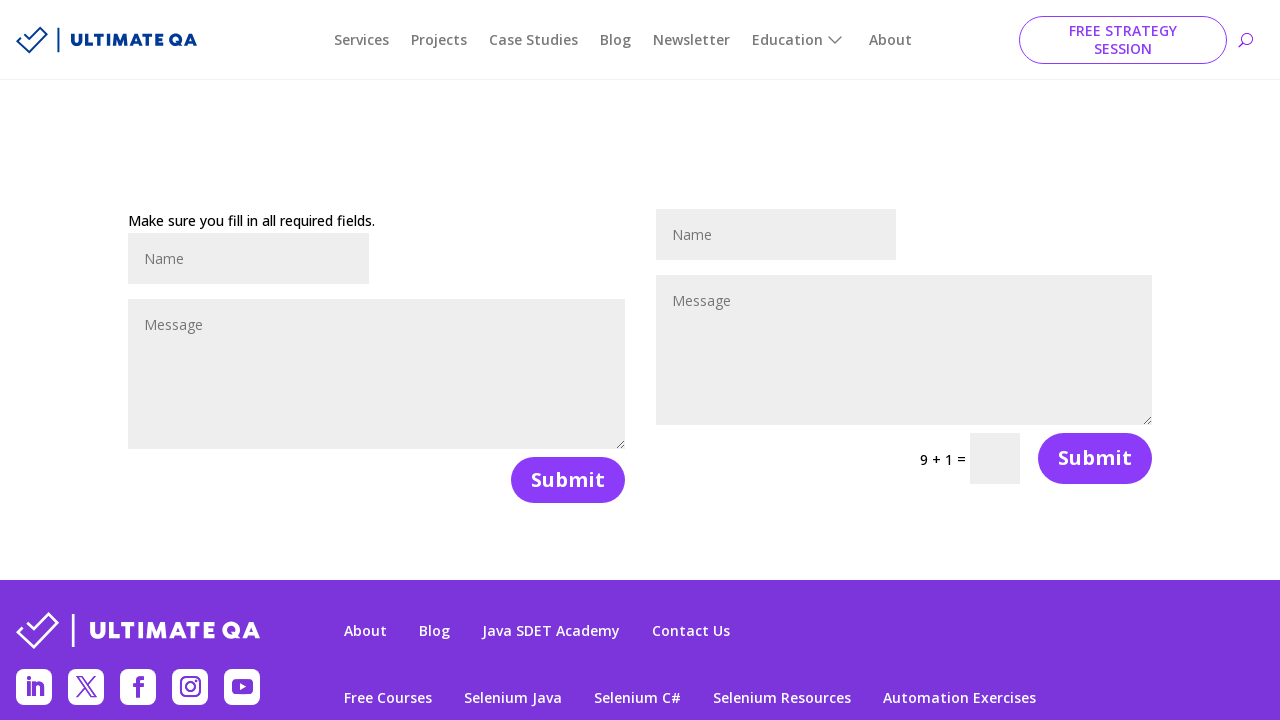

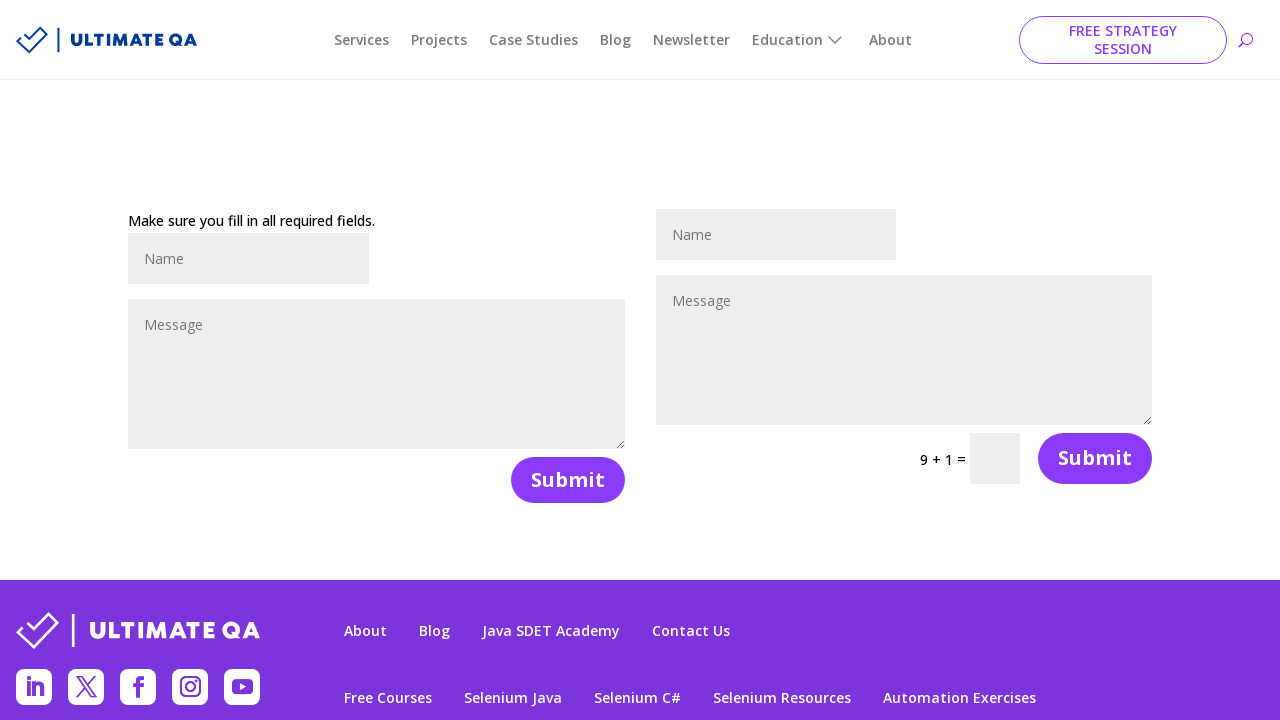